Navigates to the tech-diary.net website and waits for the page to fully load

Starting URL: https://tech-diary.net

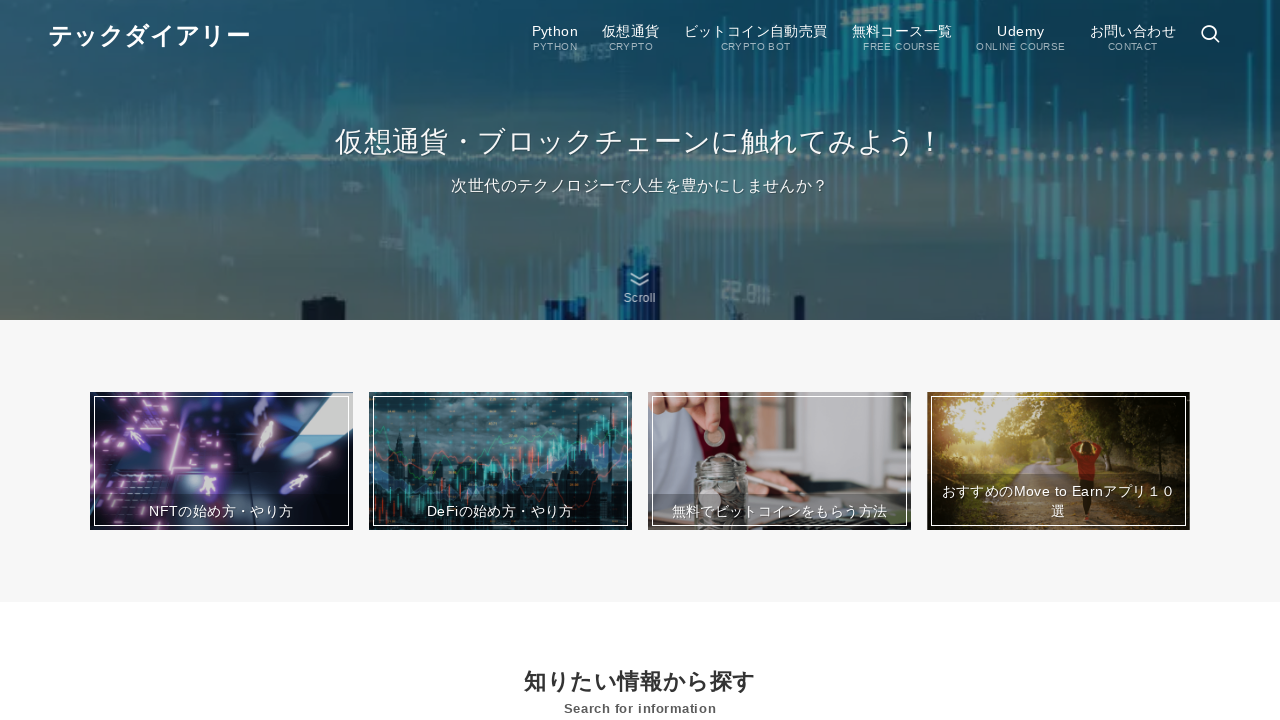

Waited for page to reach networkidle state on tech-diary.net
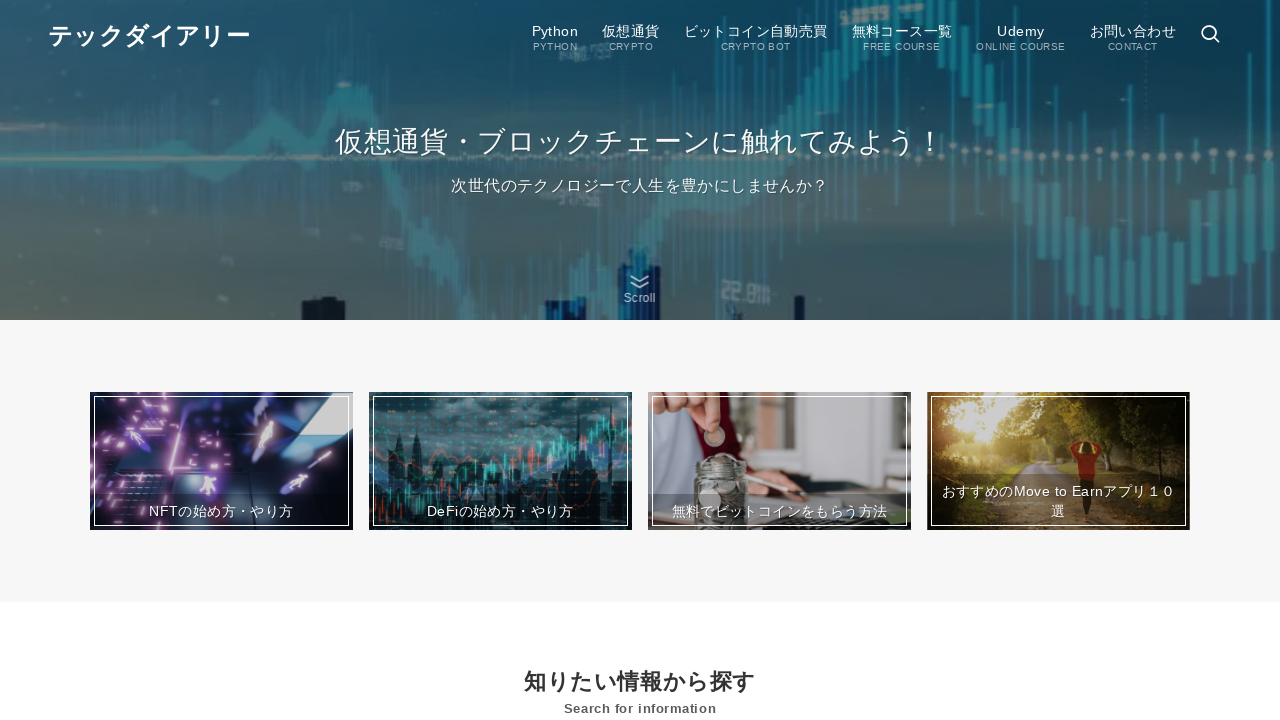

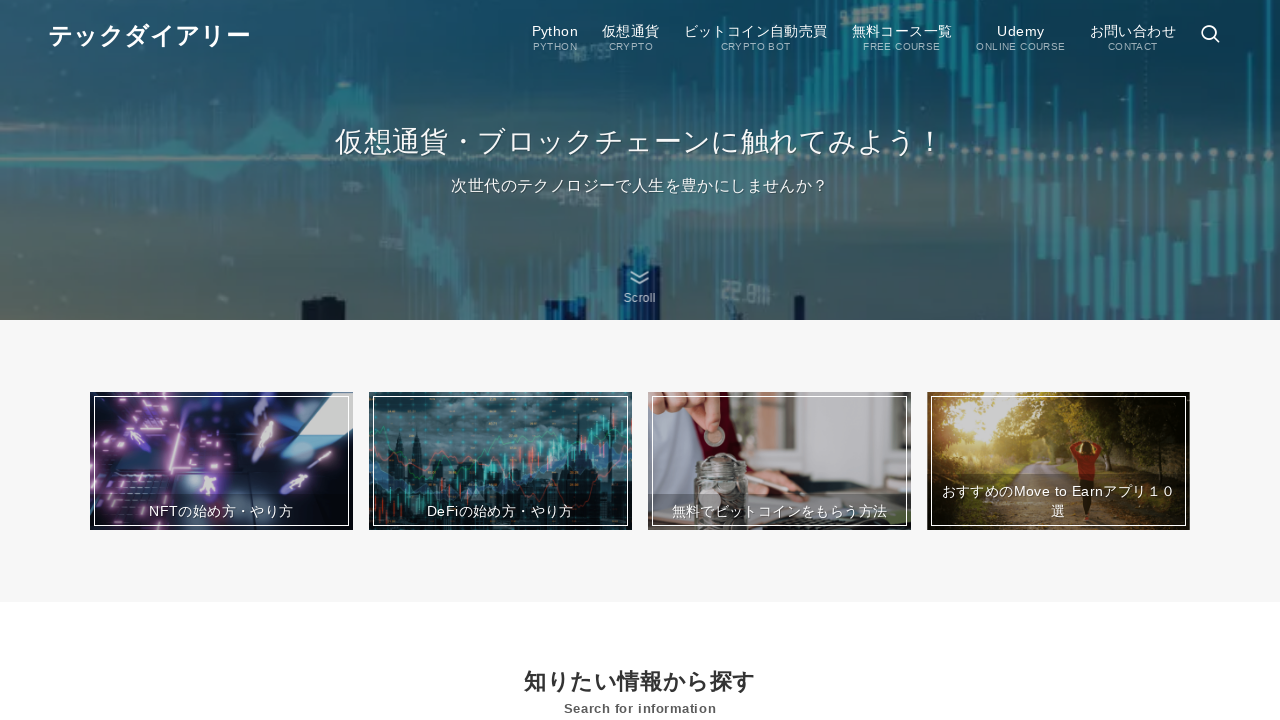